Tests that edits are cancelled when pressing Escape

Starting URL: https://demo.playwright.dev/todomvc

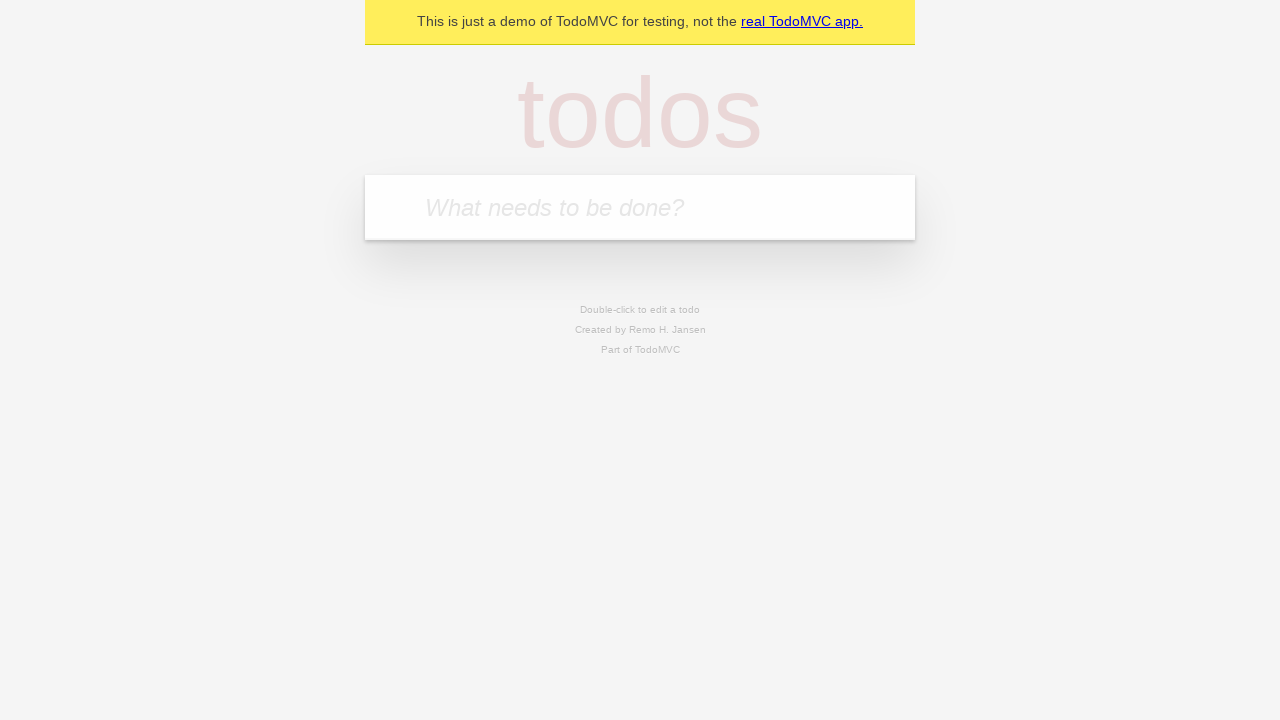

Filled todo input with 'buy some cheese' on internal:attr=[placeholder="What needs to be done?"i]
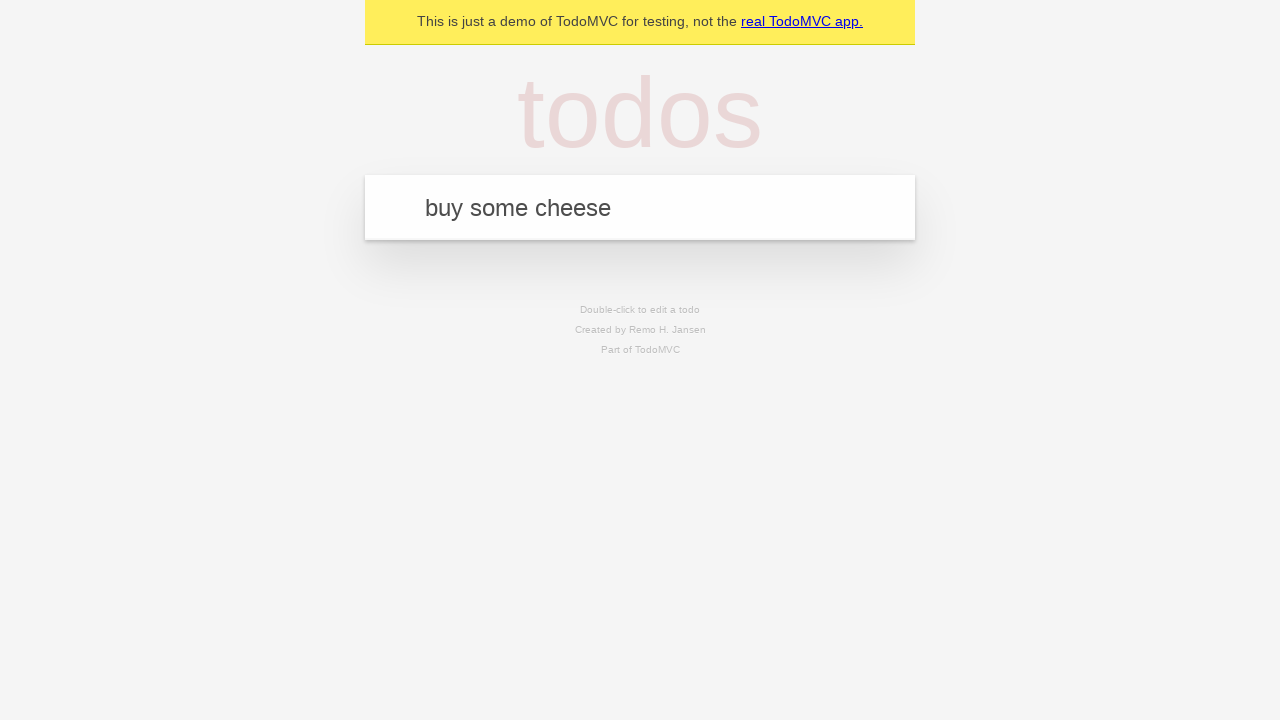

Pressed Enter to add first todo on internal:attr=[placeholder="What needs to be done?"i]
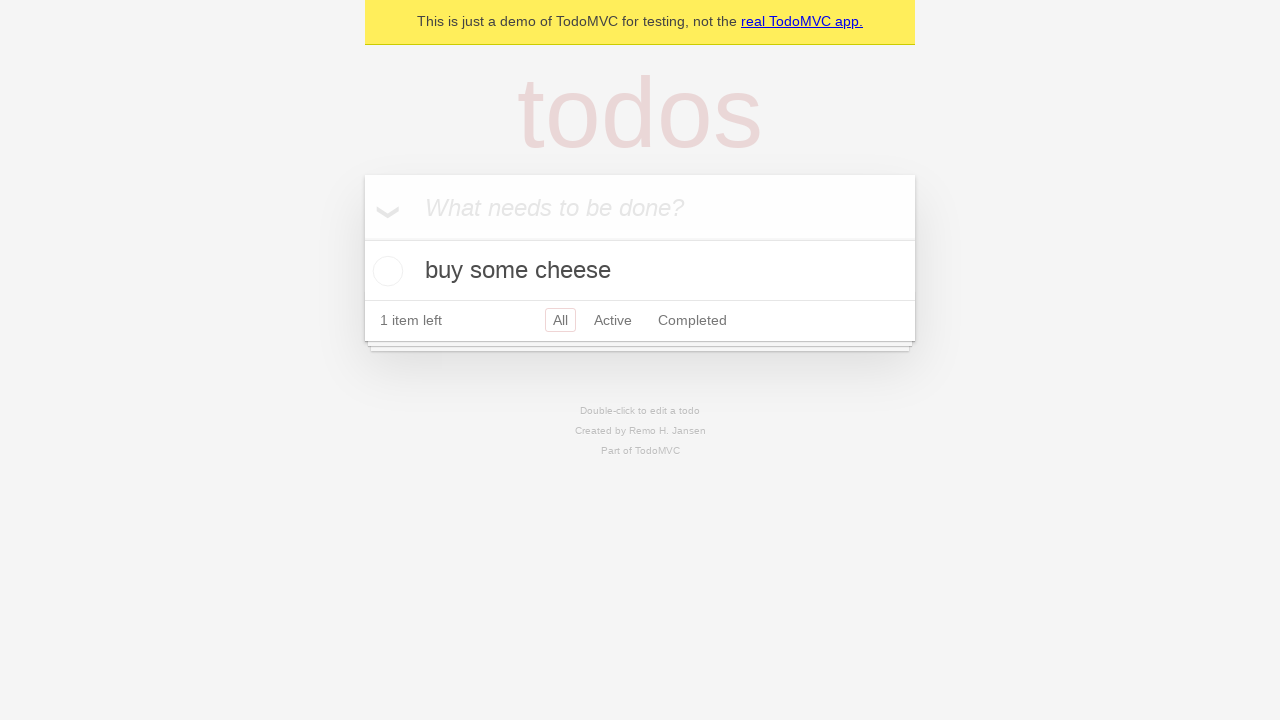

Filled todo input with 'feed the cat' on internal:attr=[placeholder="What needs to be done?"i]
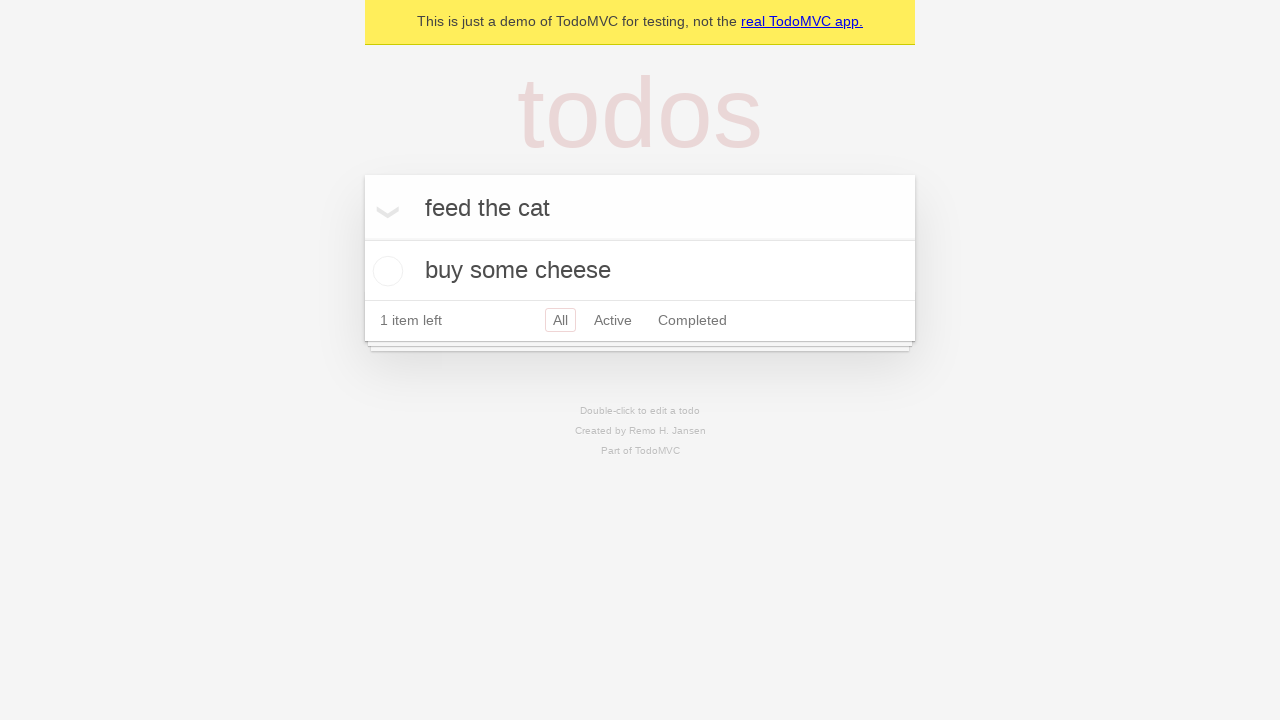

Pressed Enter to add second todo on internal:attr=[placeholder="What needs to be done?"i]
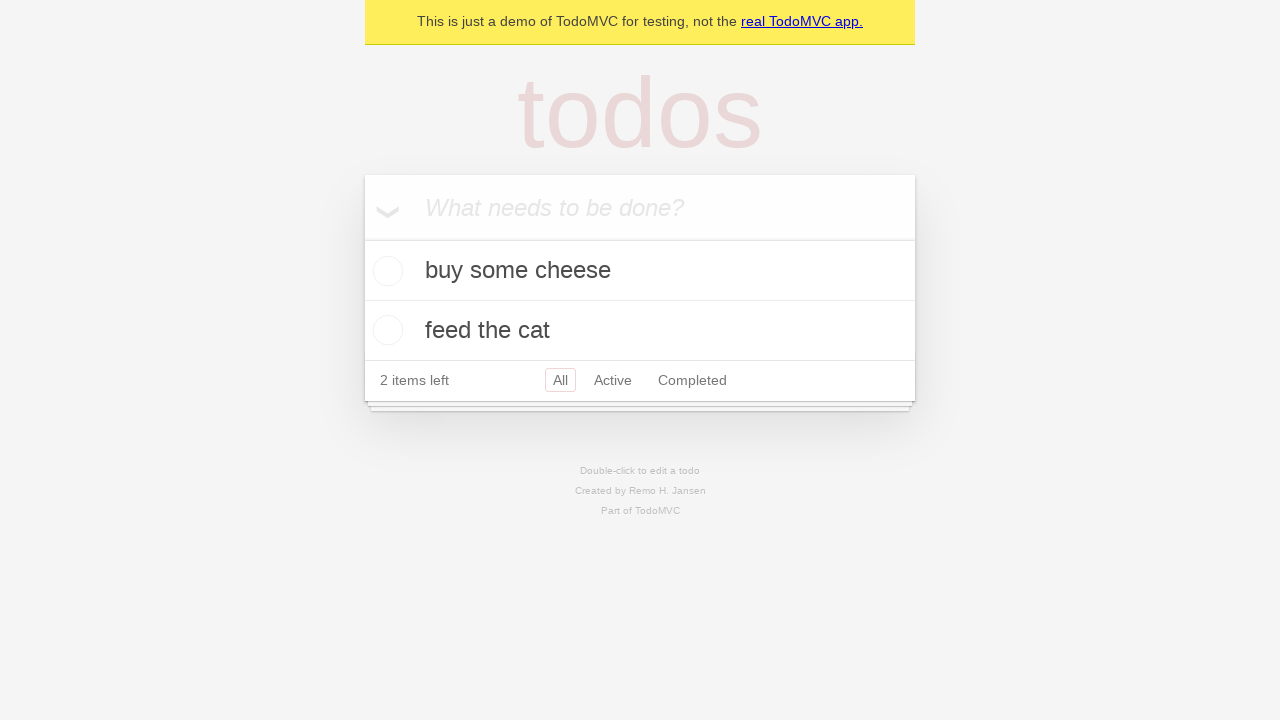

Filled todo input with 'book a doctors appointment' on internal:attr=[placeholder="What needs to be done?"i]
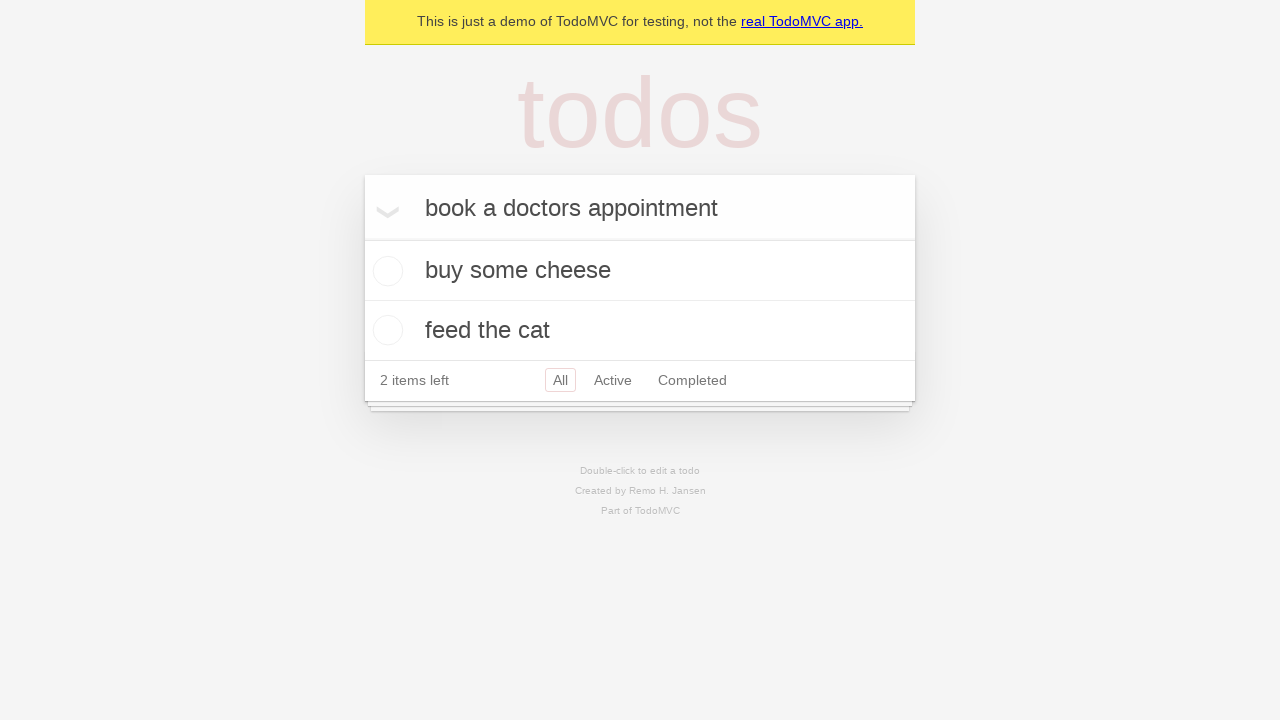

Pressed Enter to add third todo on internal:attr=[placeholder="What needs to be done?"i]
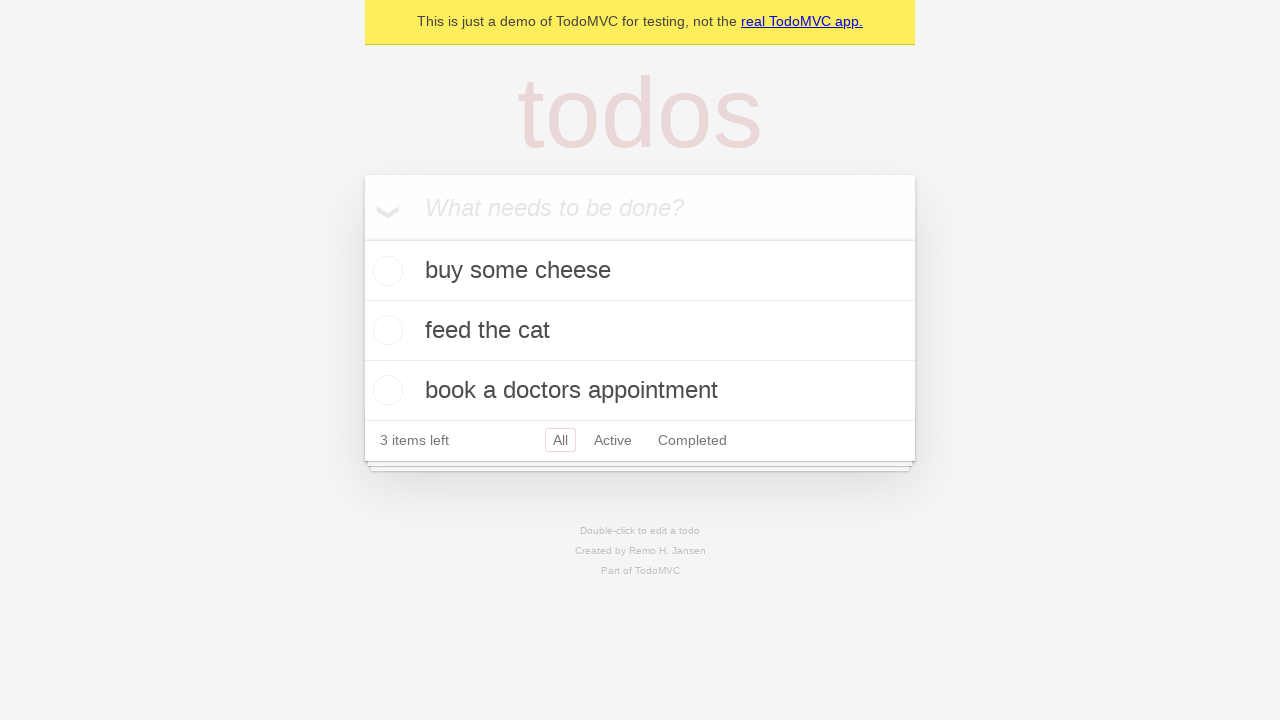

Double-clicked second todo item to enter edit mode at (640, 331) on internal:testid=[data-testid="todo-item"s] >> nth=1
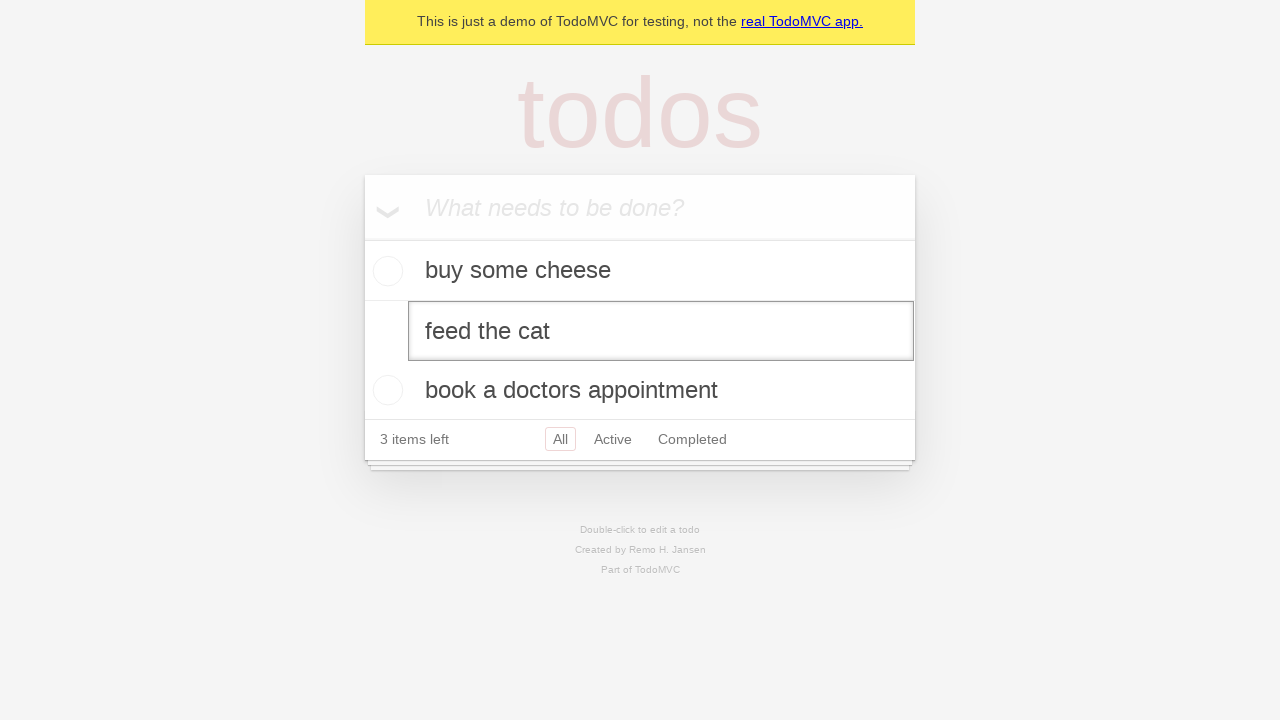

Filled edit textbox with 'buy some sausages' on internal:testid=[data-testid="todo-item"s] >> nth=1 >> internal:role=textbox[nam
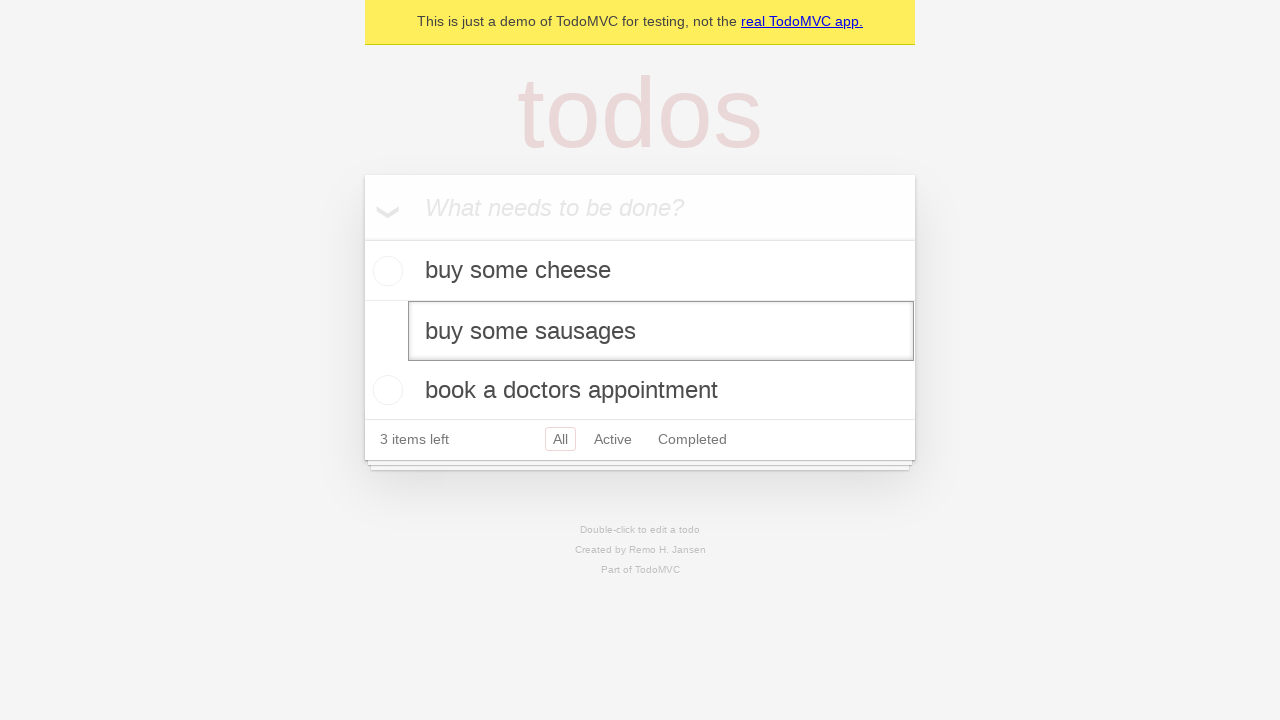

Pressed Escape to cancel edits on second todo on internal:testid=[data-testid="todo-item"s] >> nth=1 >> internal:role=textbox[nam
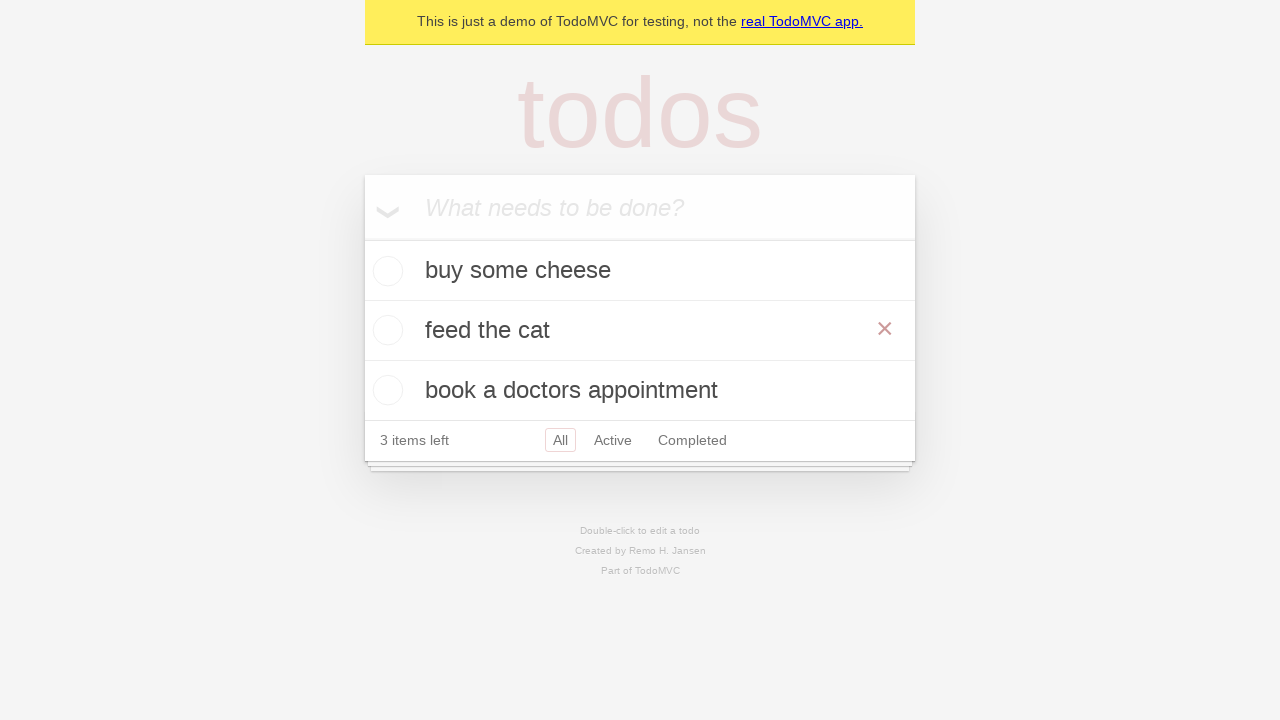

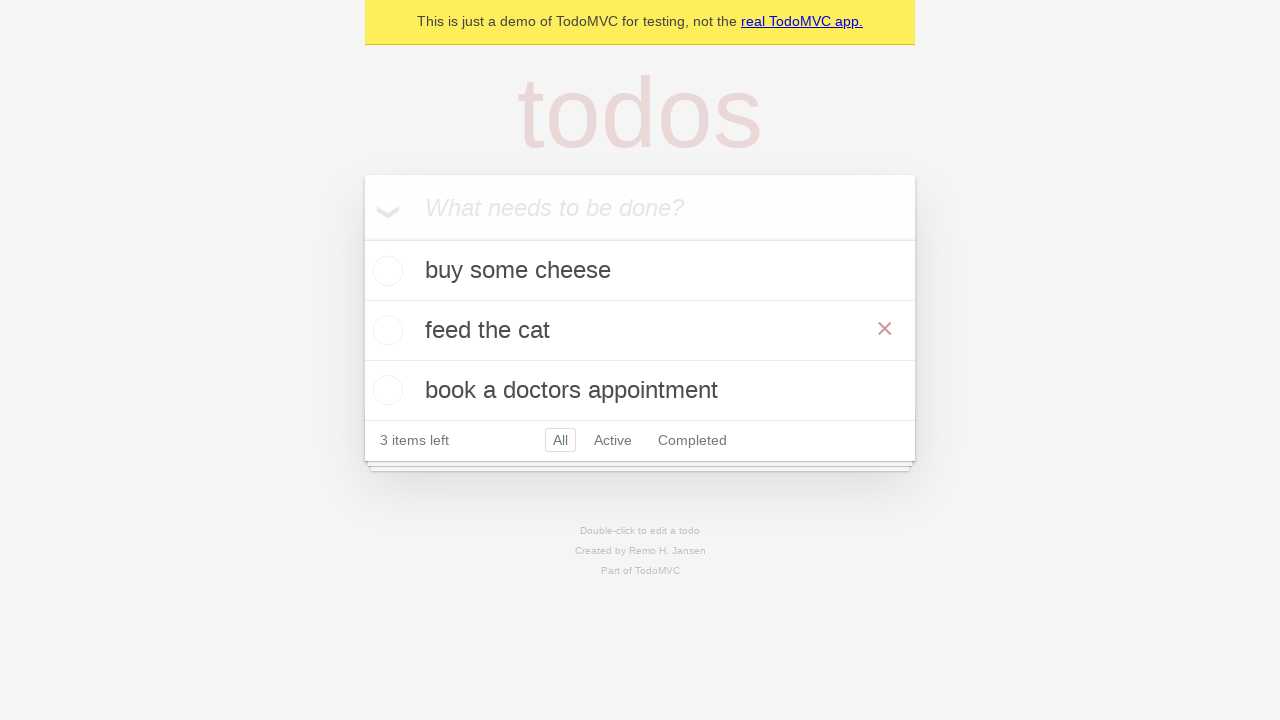